Tests completing a single task by toggling its checkbox and verifying the item count shows 0.

Starting URL: https://todomvc4tasj.herokuapp.com/

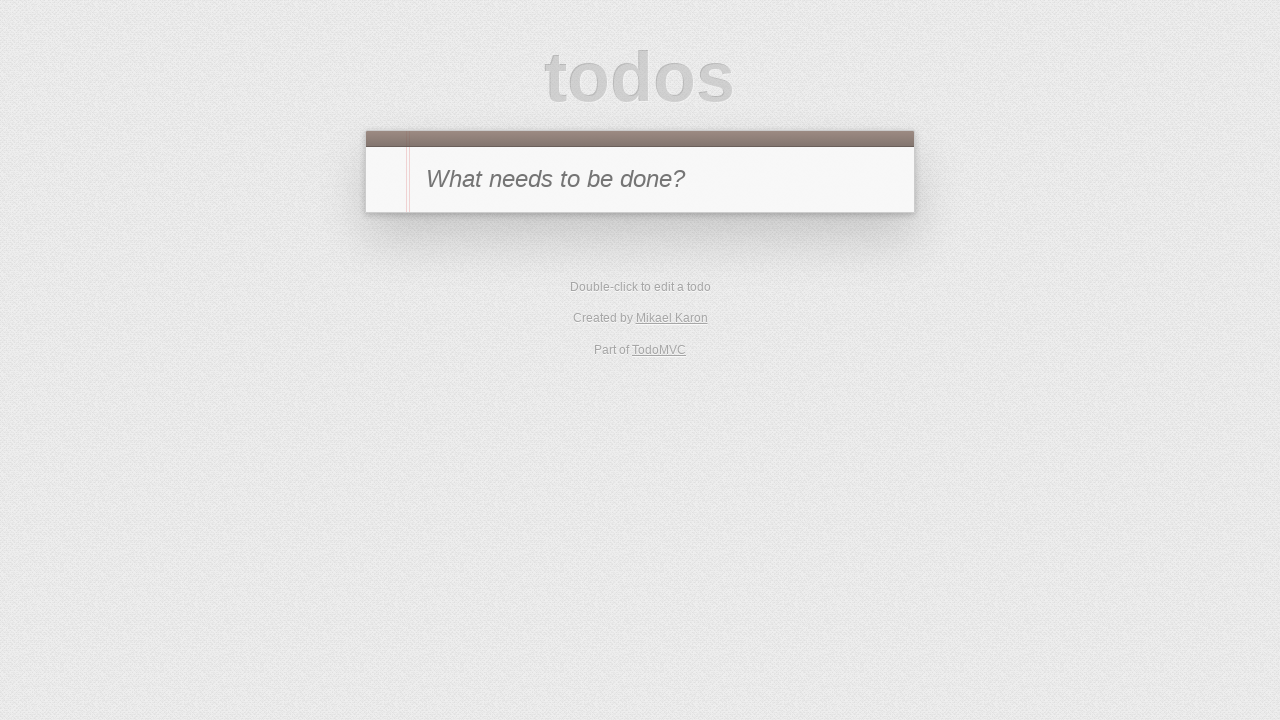

Injected active task via localStorage
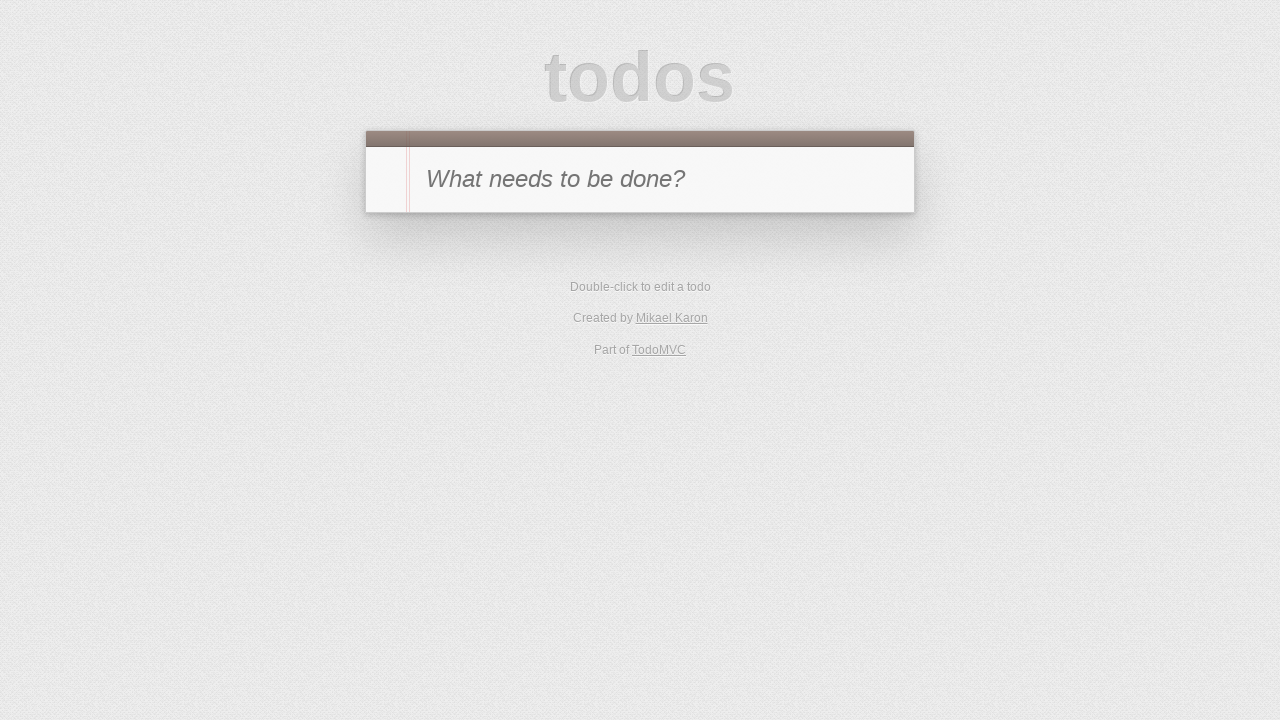

Reloaded page to load task from localStorage
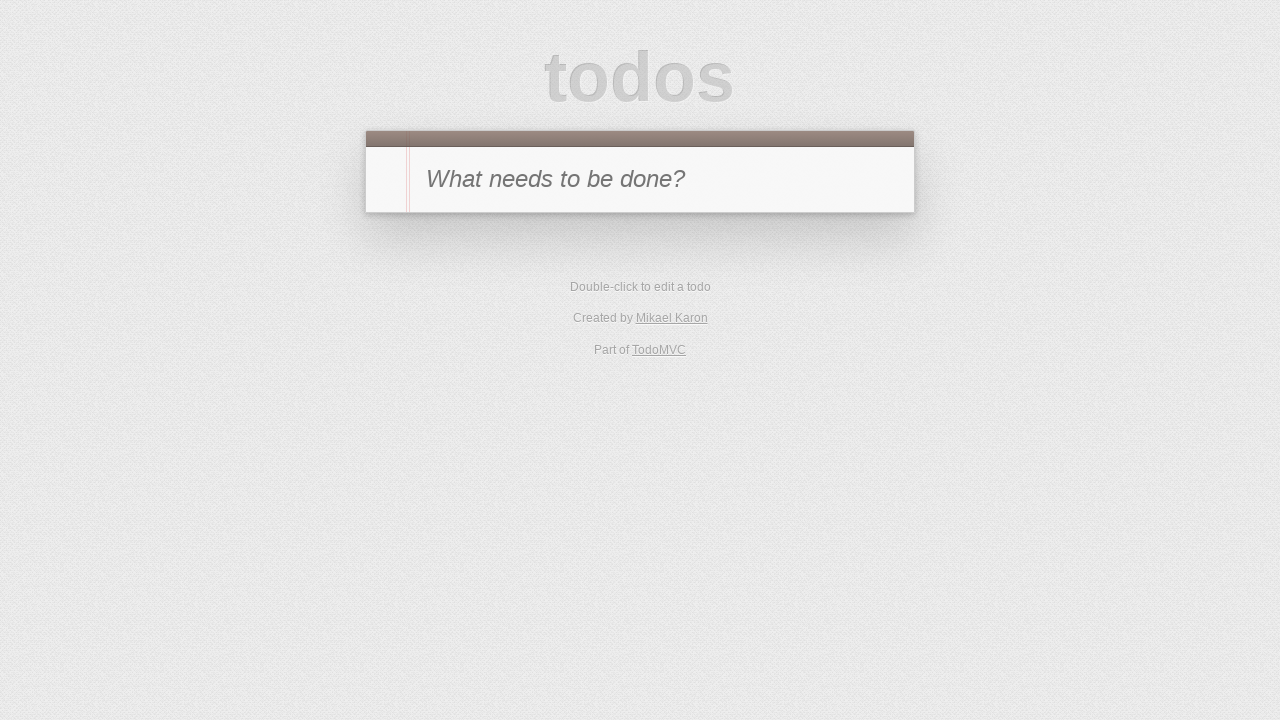

Toggled checkbox to mark task '1' as complete at (386, 242) on #todo-list li:has-text('1') .toggle
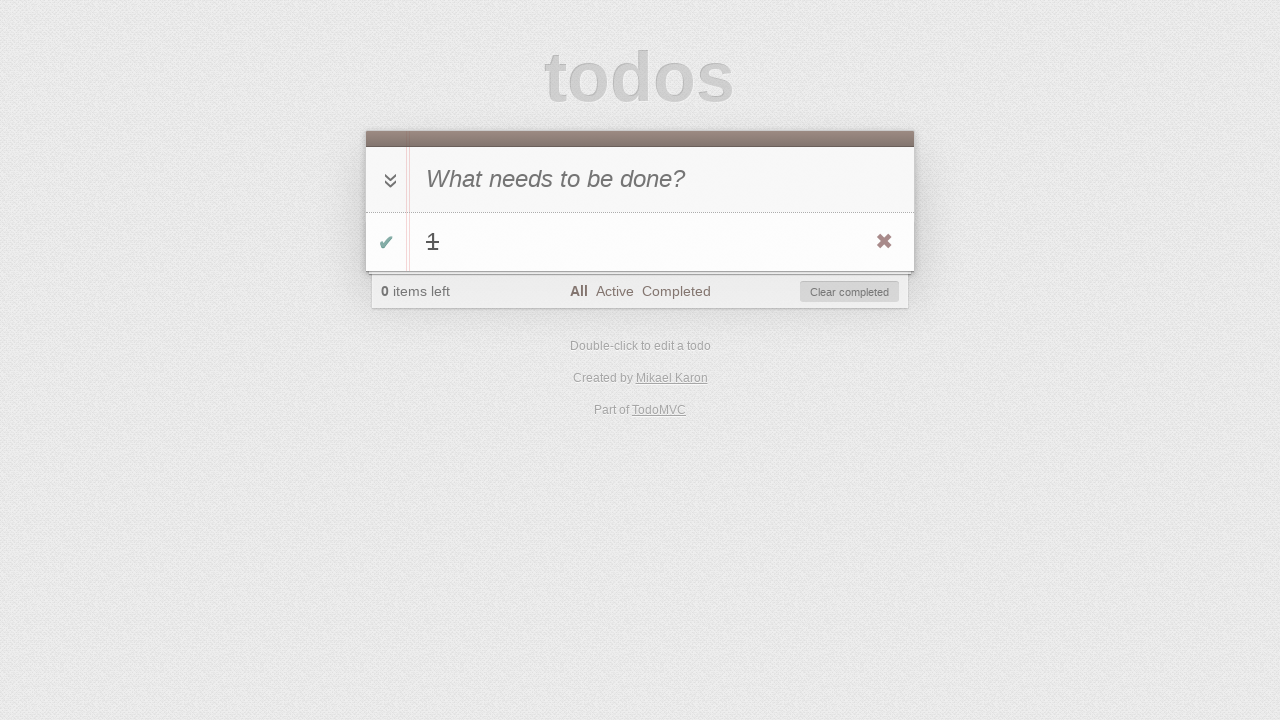

Verified item count shows 0 after completing task
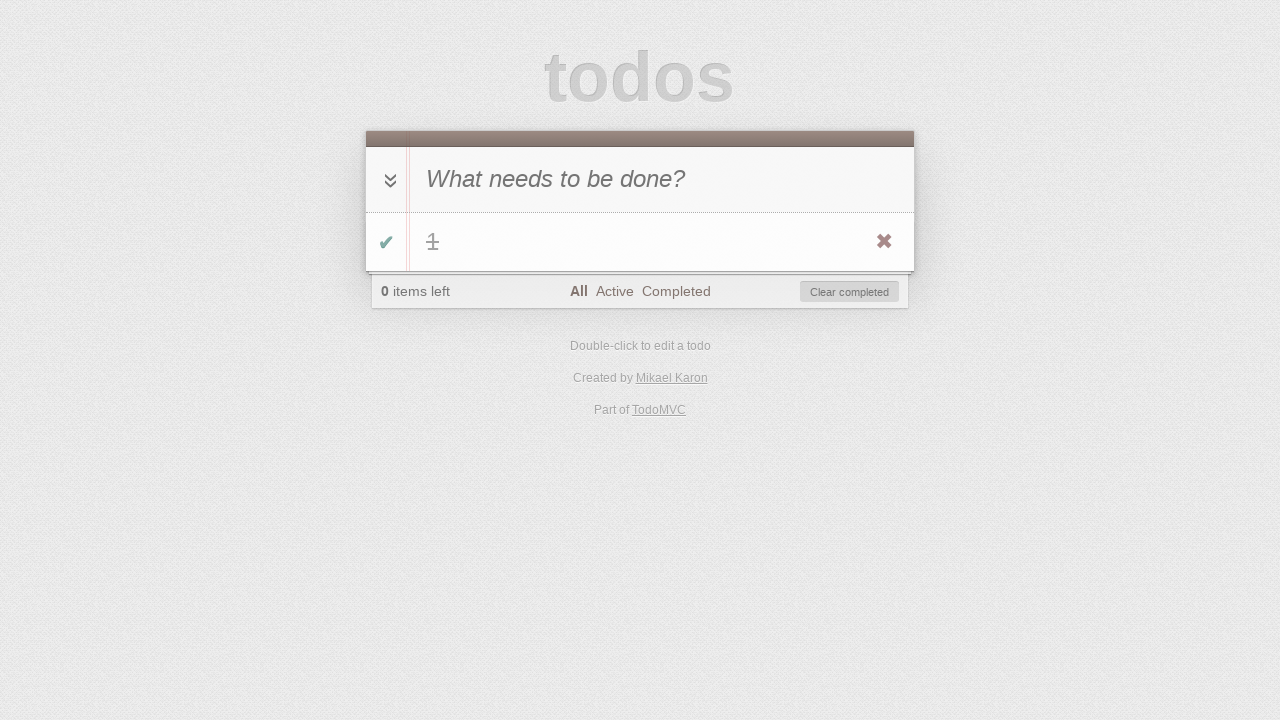

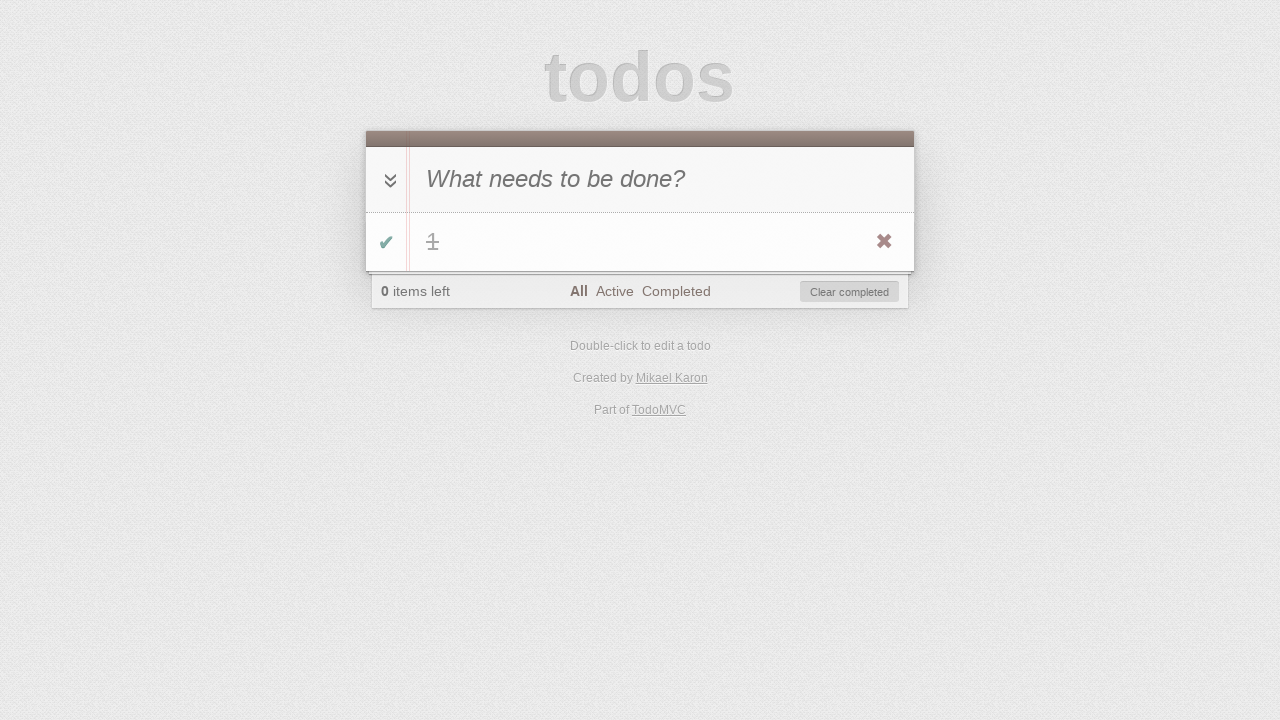